Tests navigation by clicking through 5 links in the LinkList1 section and navigating back after each click

Starting URL: https://omayo.blogspot.com/

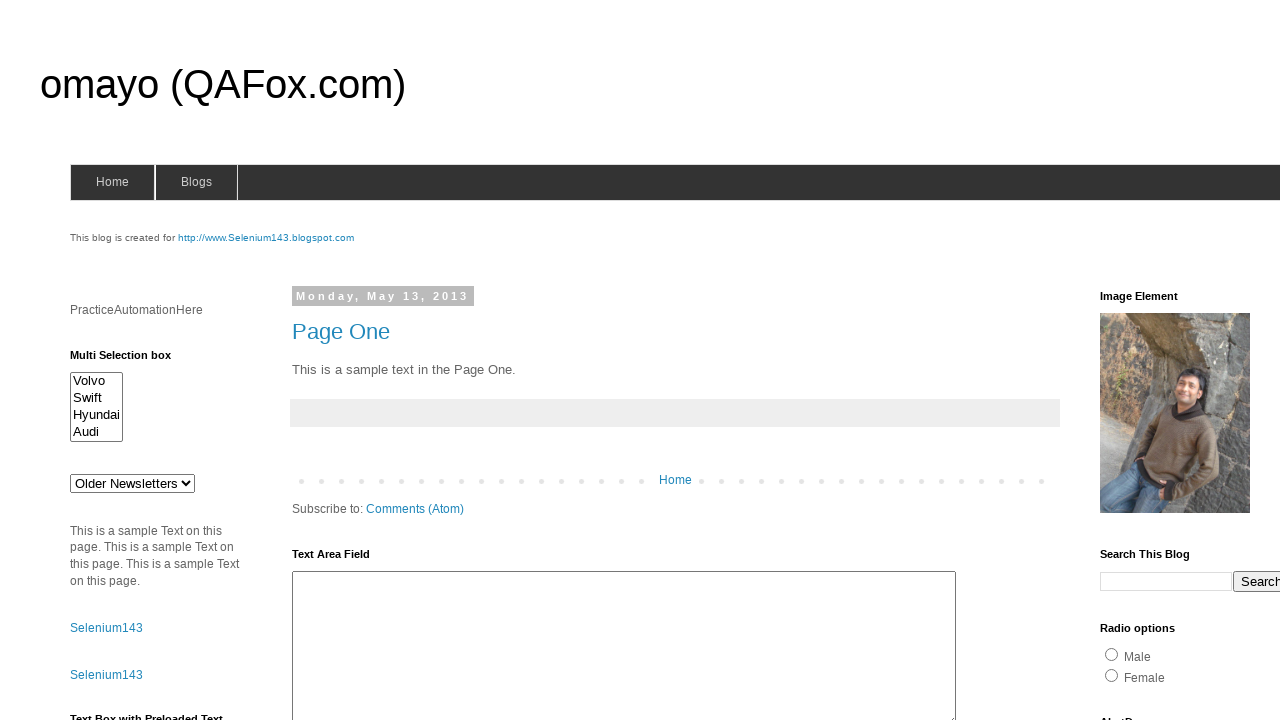

Clicked link 1 in LinkList1 section at (1160, 360) on xpath=(//div[@id='LinkList1']//a)[1]
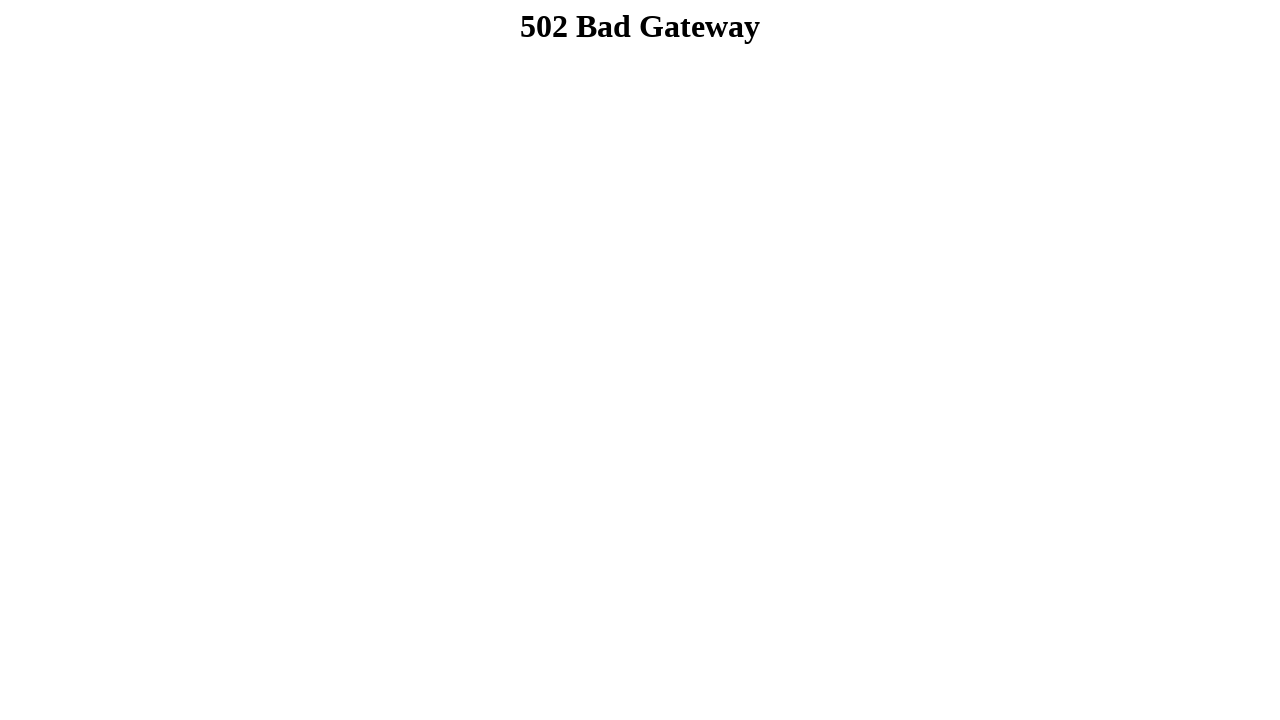

Waited for page to load after clicking link 1
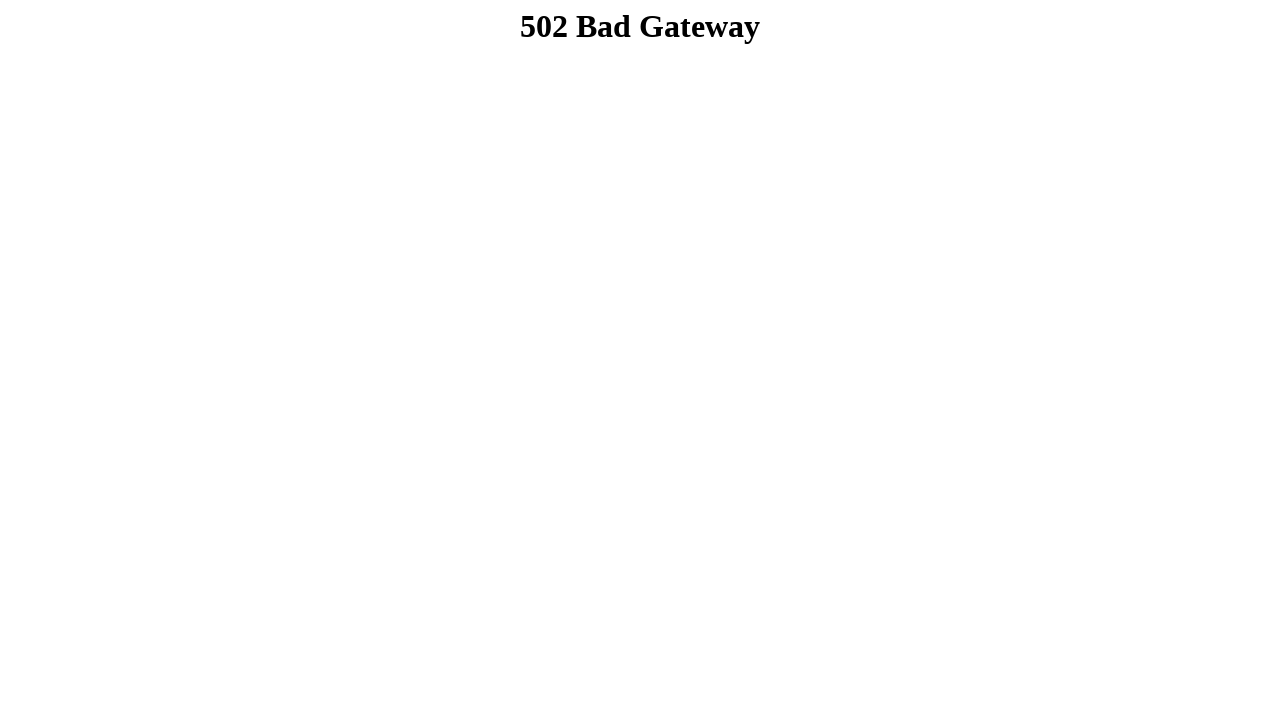

Navigated back from link 1
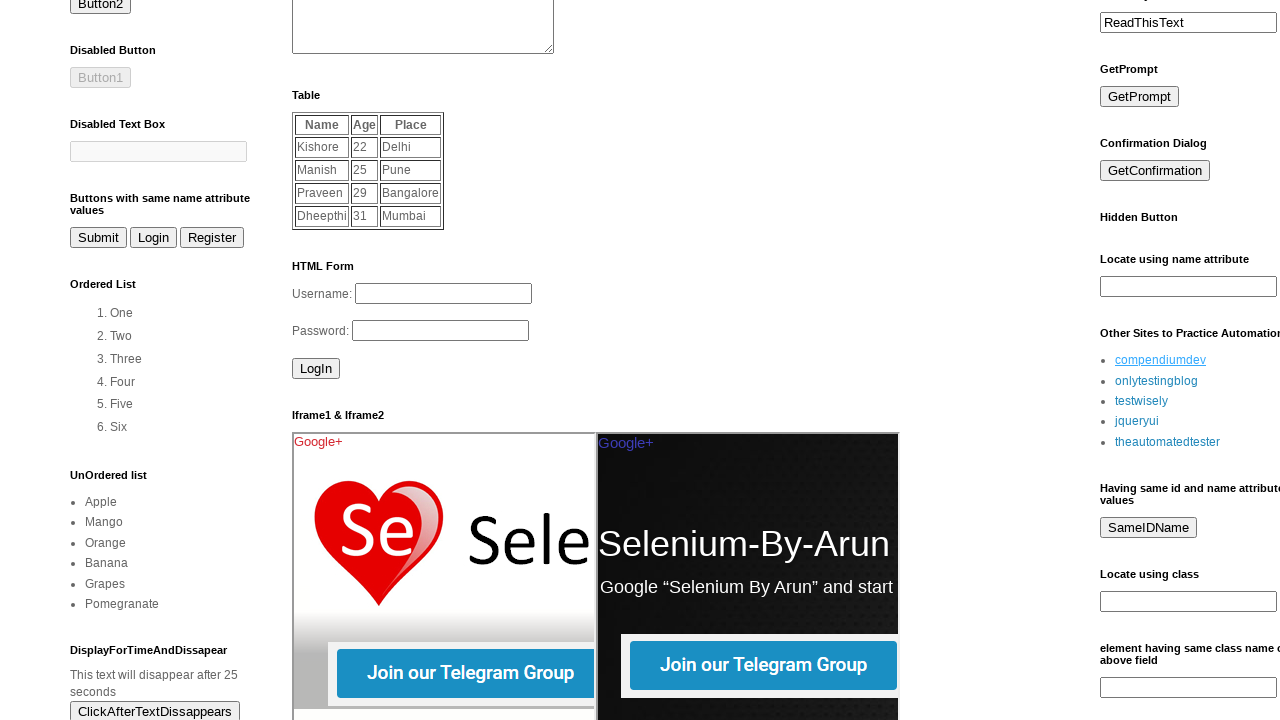

Waited for LinkList1 page to load after navigating back from link 1
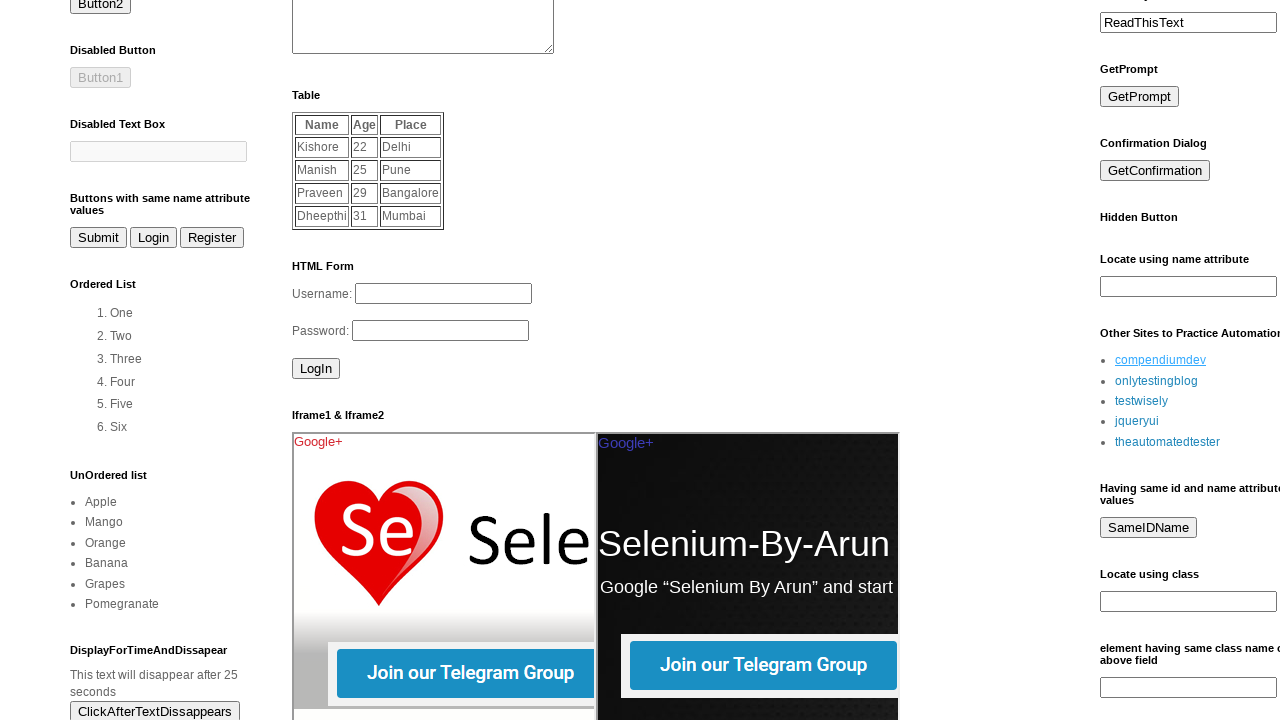

Clicked link 2 in LinkList1 section at (1156, 381) on xpath=(//div[@id='LinkList1']//a)[2]
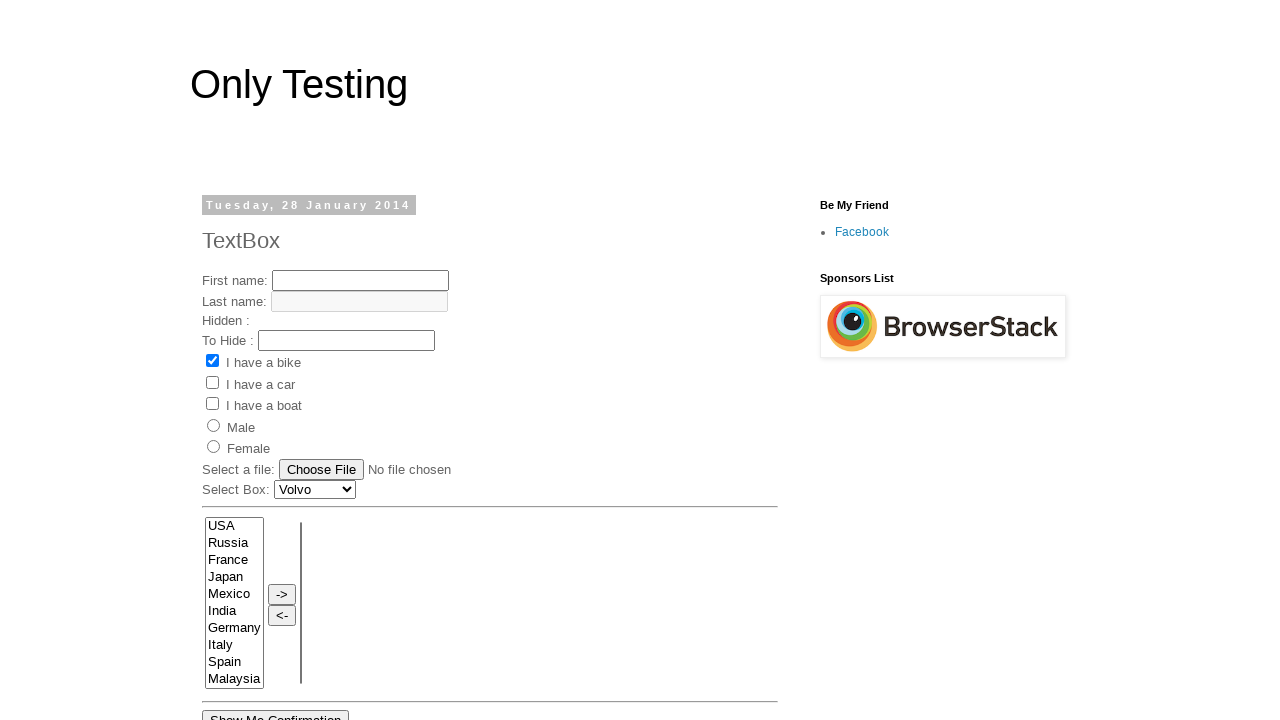

Waited for page to load after clicking link 2
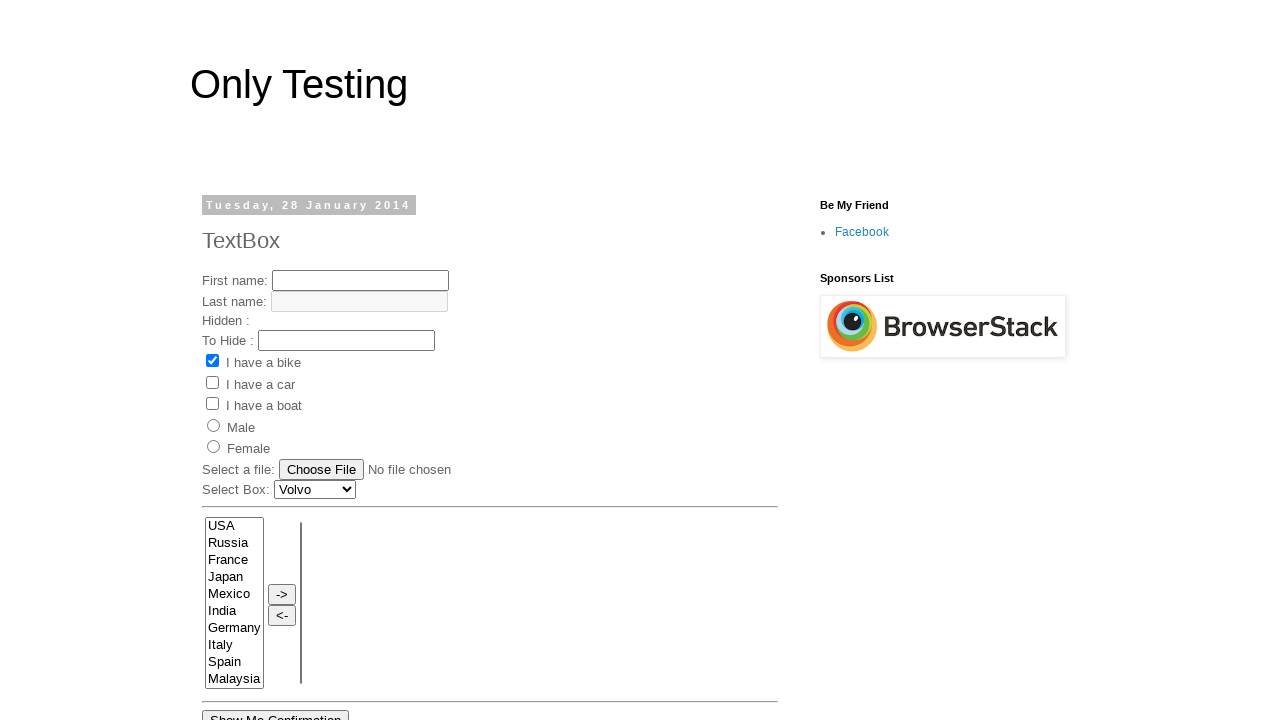

Navigated back from link 2
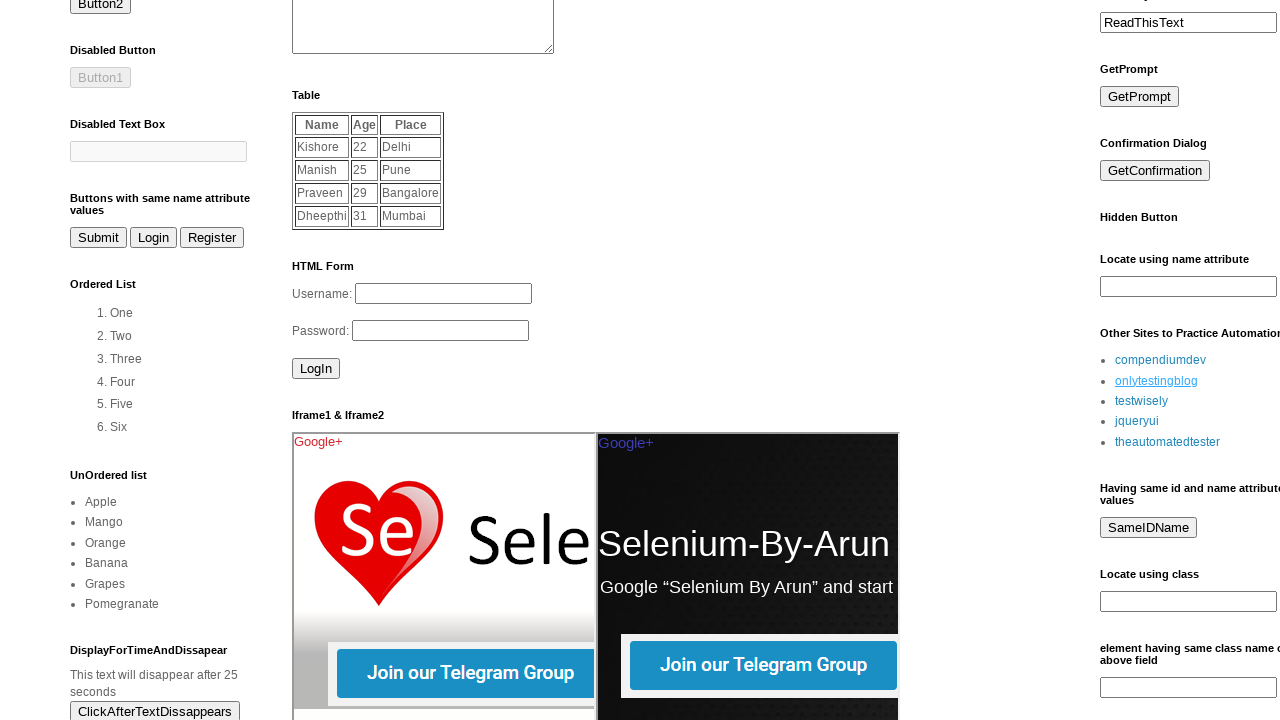

Waited for LinkList1 page to load after navigating back from link 2
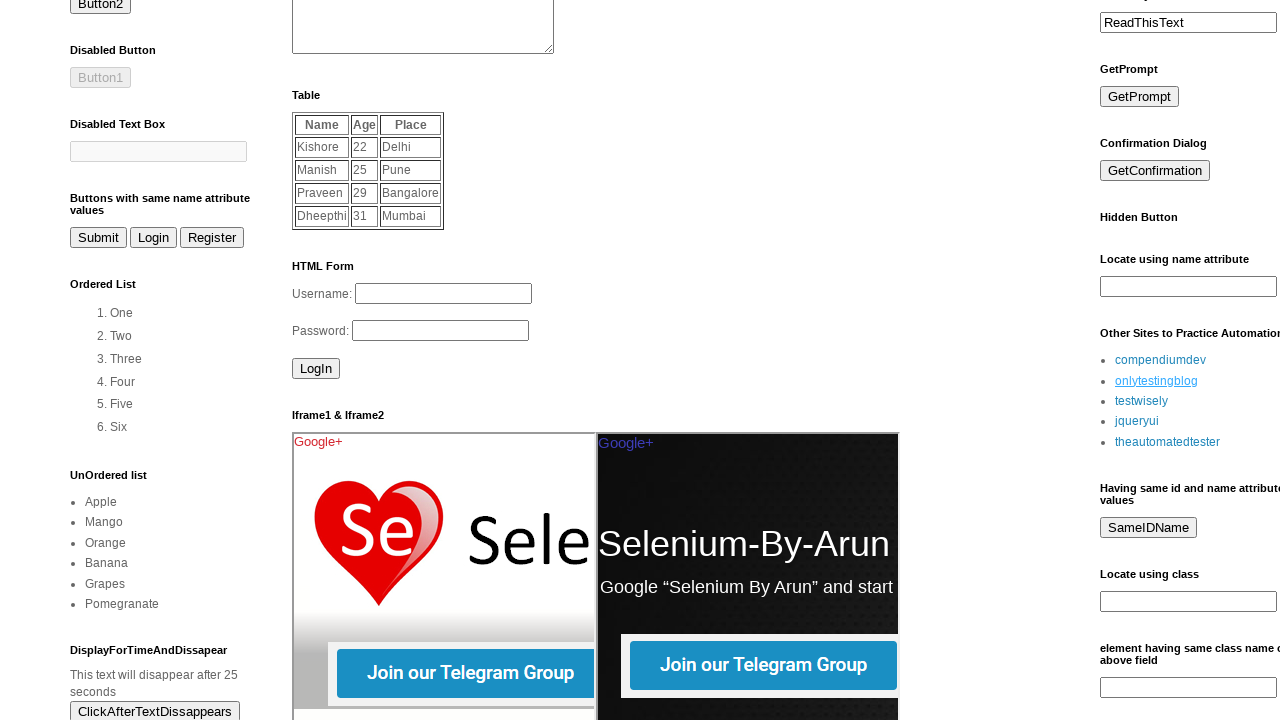

Clicked link 3 in LinkList1 section at (1142, 401) on xpath=(//div[@id='LinkList1']//a)[3]
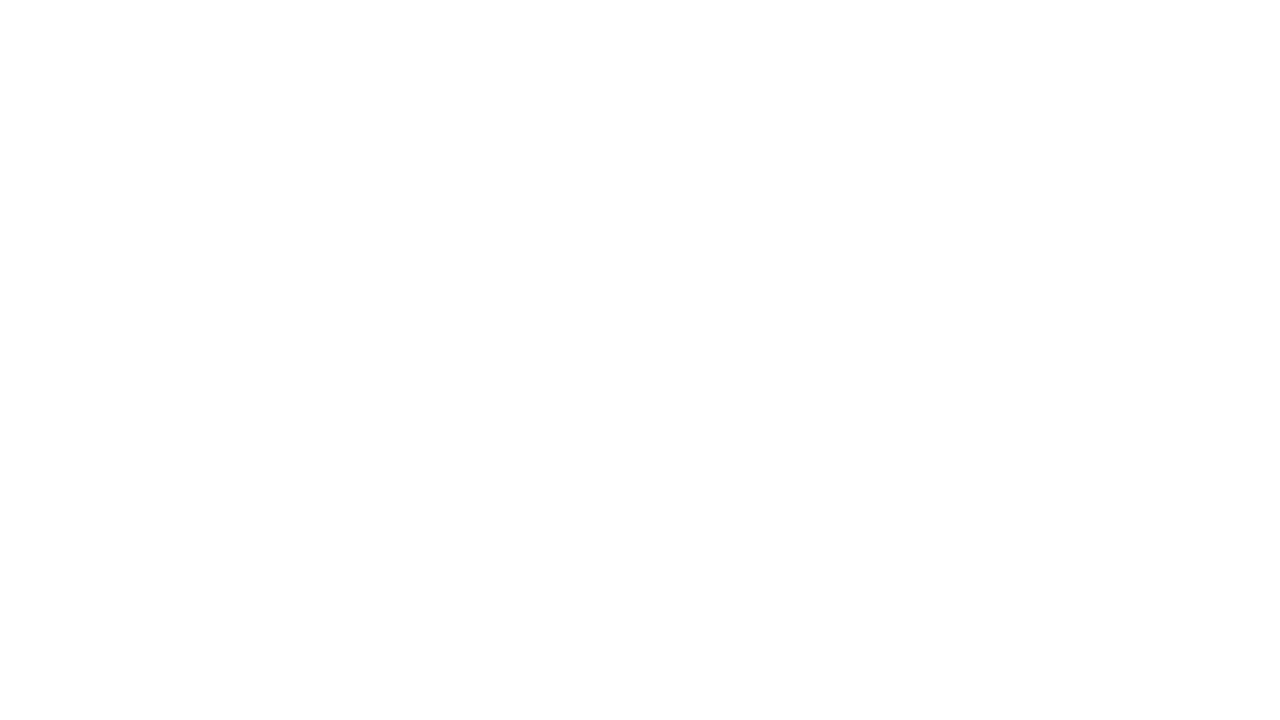

Waited for page to load after clicking link 3
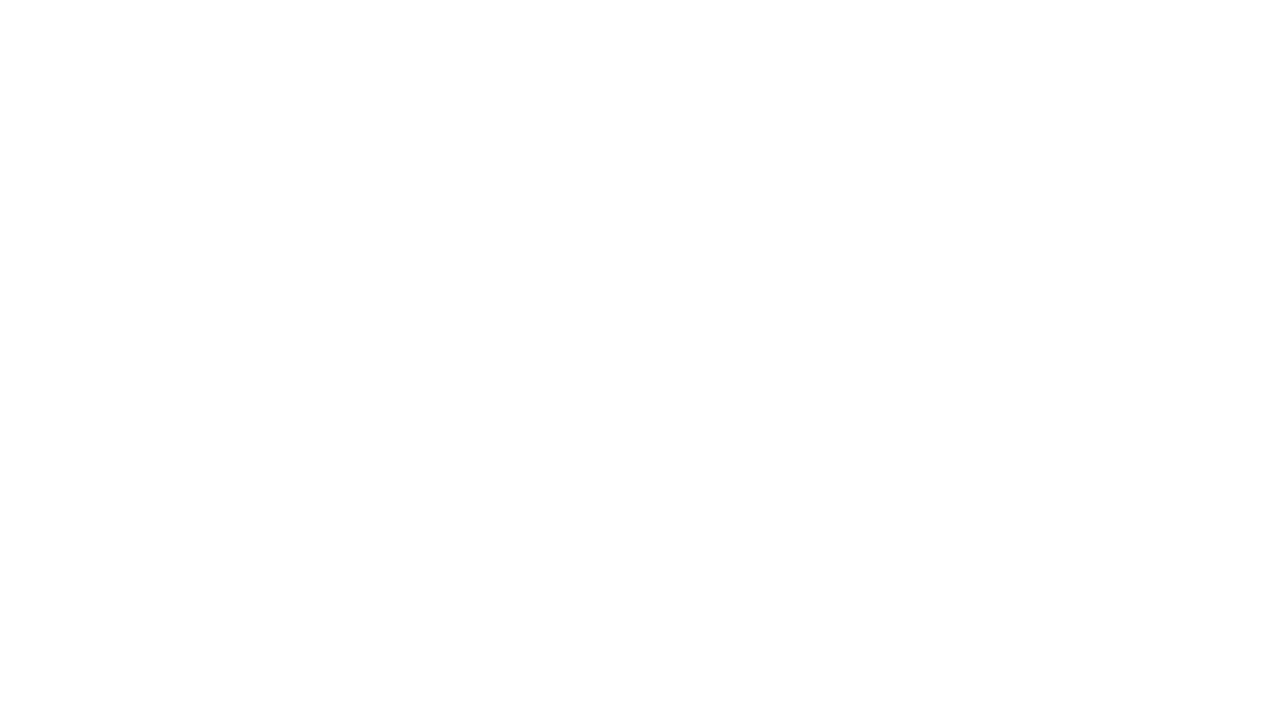

Navigated back from link 3
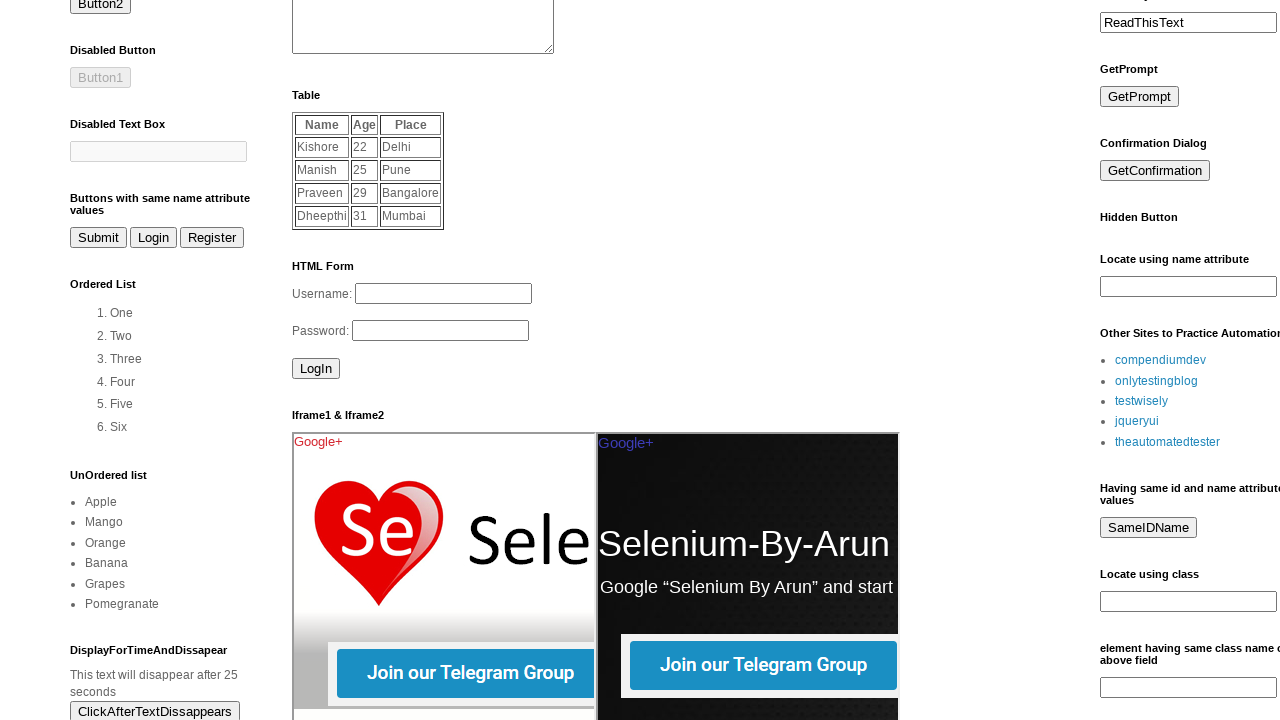

Waited for LinkList1 page to load after navigating back from link 3
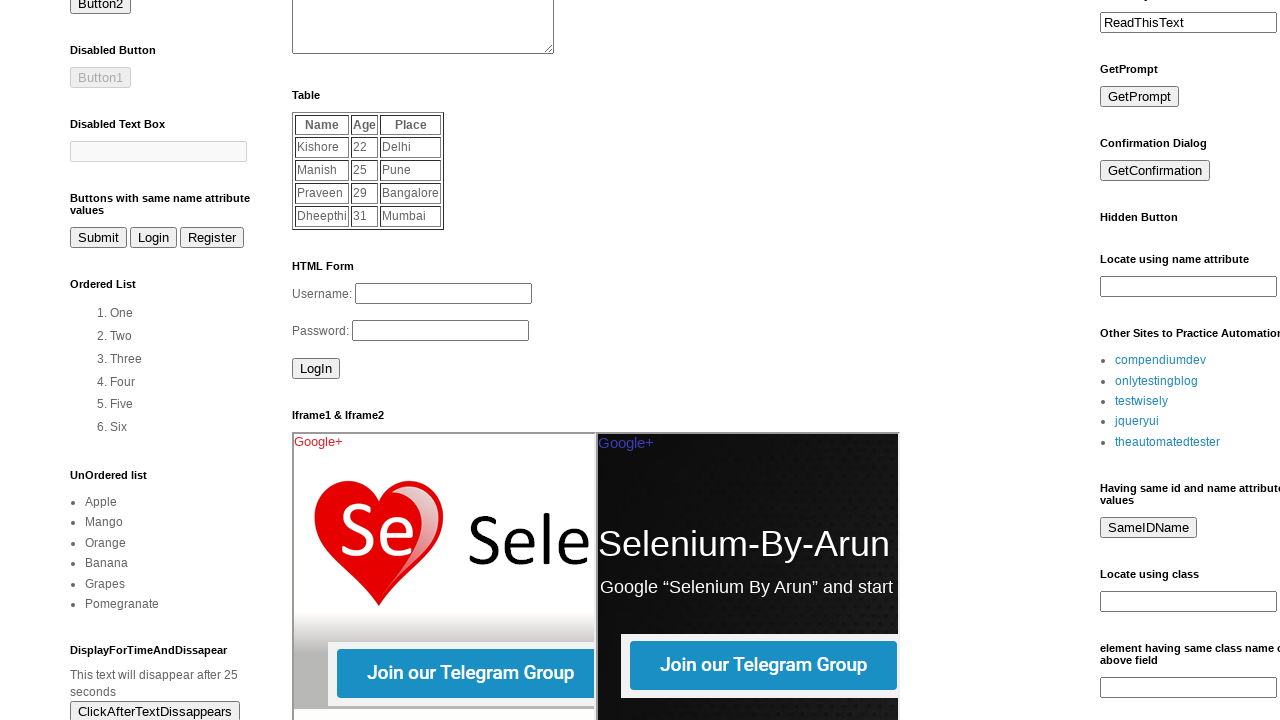

Clicked link 4 in LinkList1 section at (1137, 421) on xpath=(//div[@id='LinkList1']//a)[4]
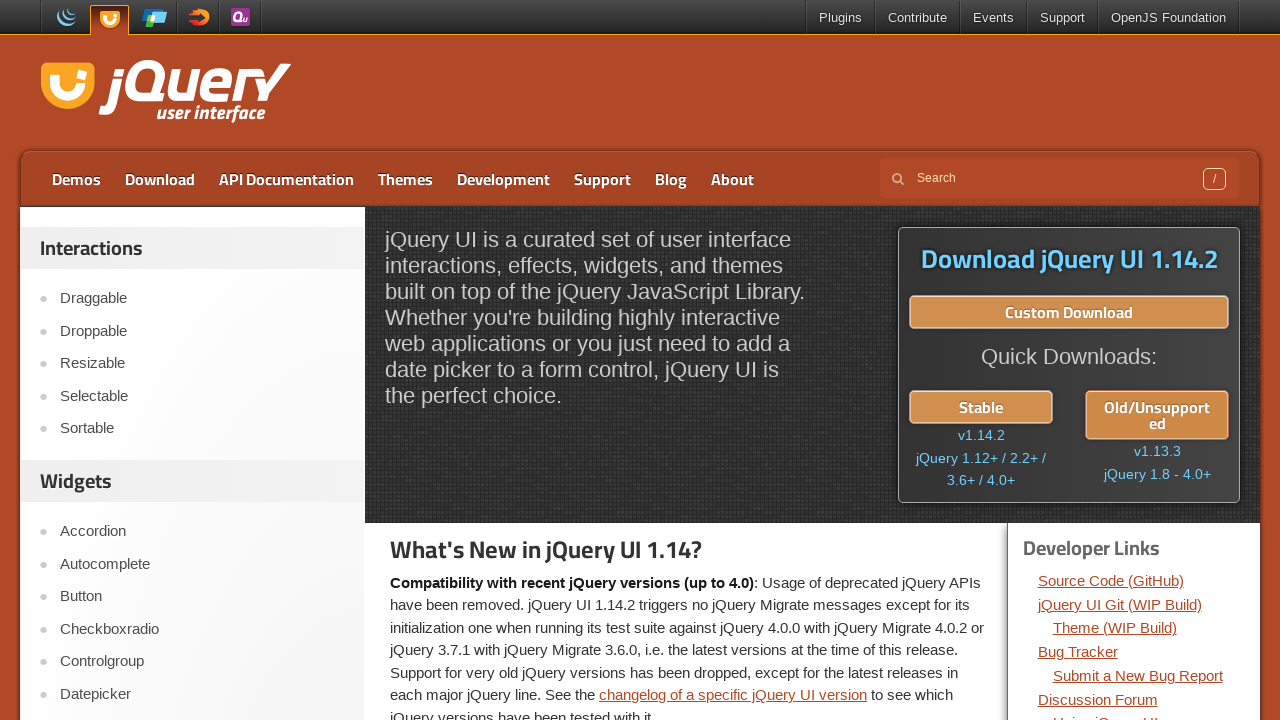

Waited for page to load after clicking link 4
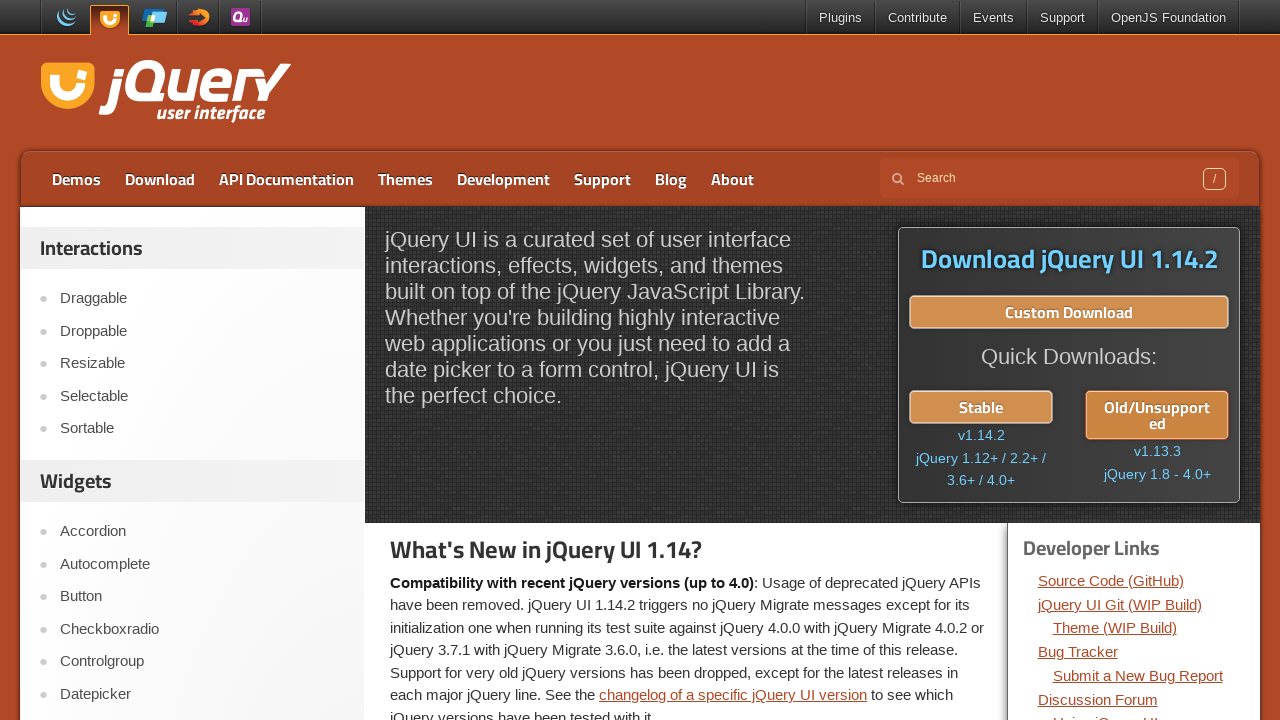

Navigated back from link 4
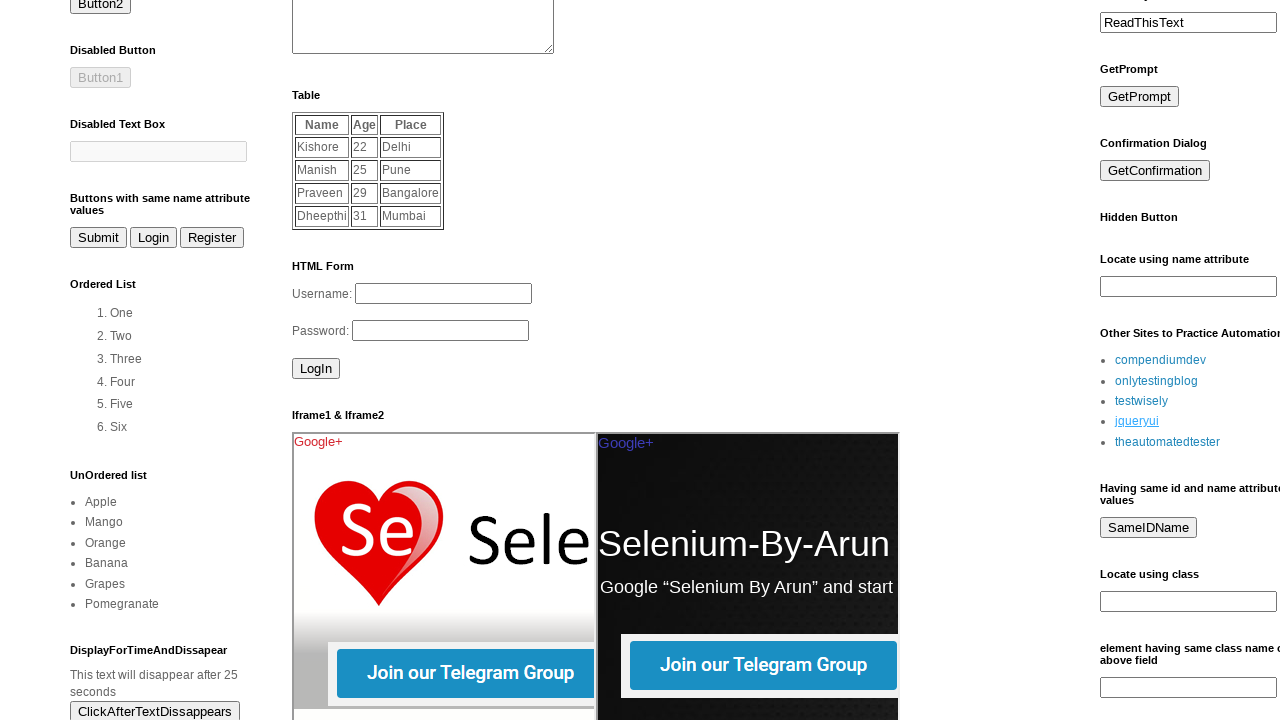

Waited for LinkList1 page to load after navigating back from link 4
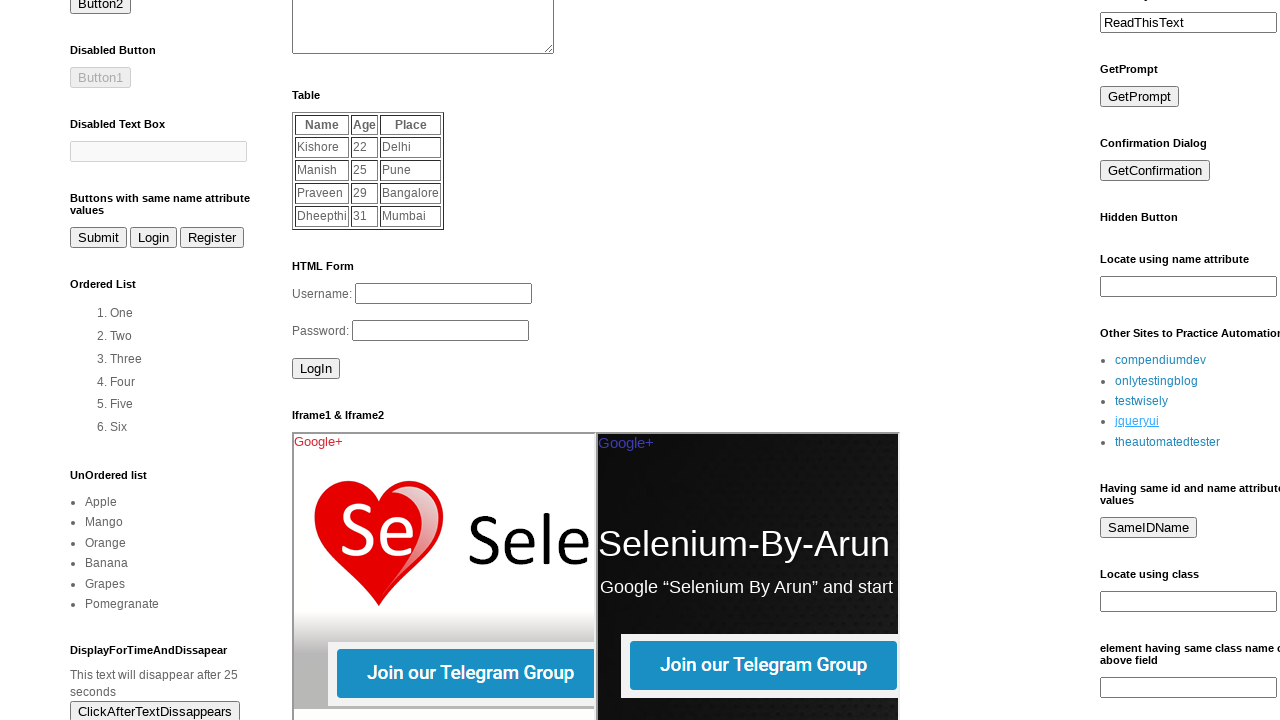

Clicked link 5 in LinkList1 section at (1168, 442) on xpath=(//div[@id='LinkList1']//a)[5]
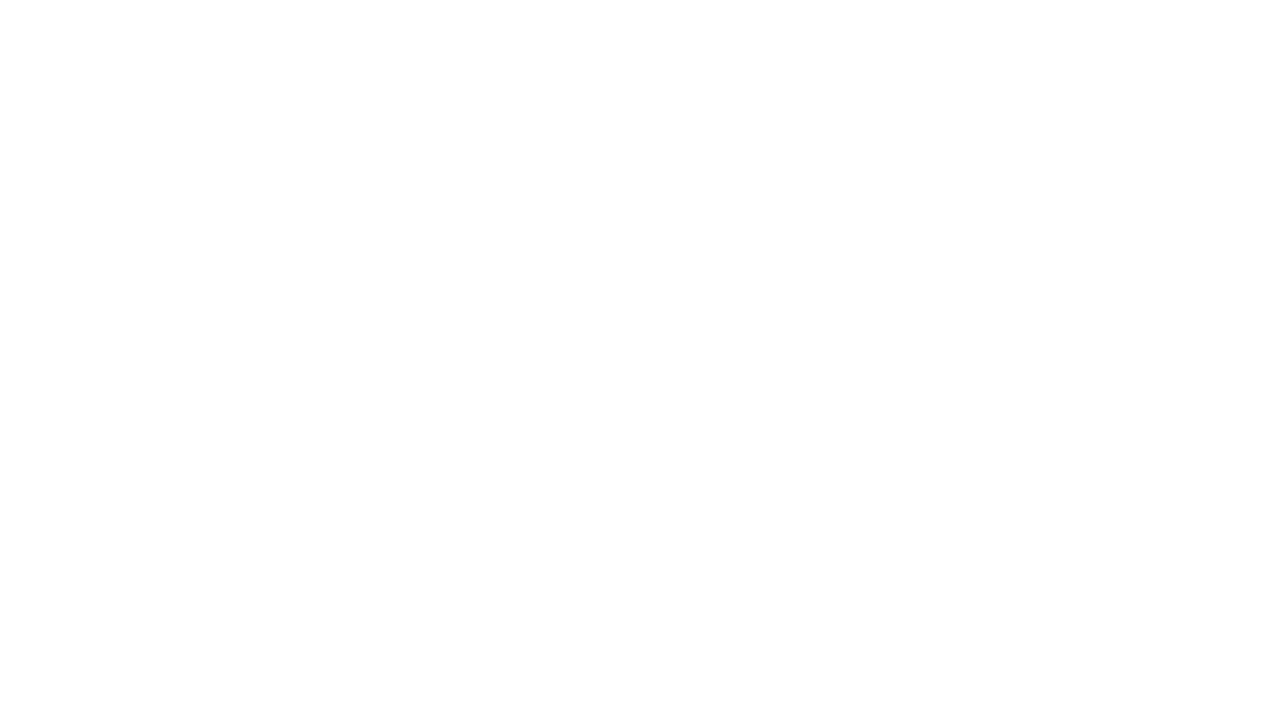

Waited for page to load after clicking link 5
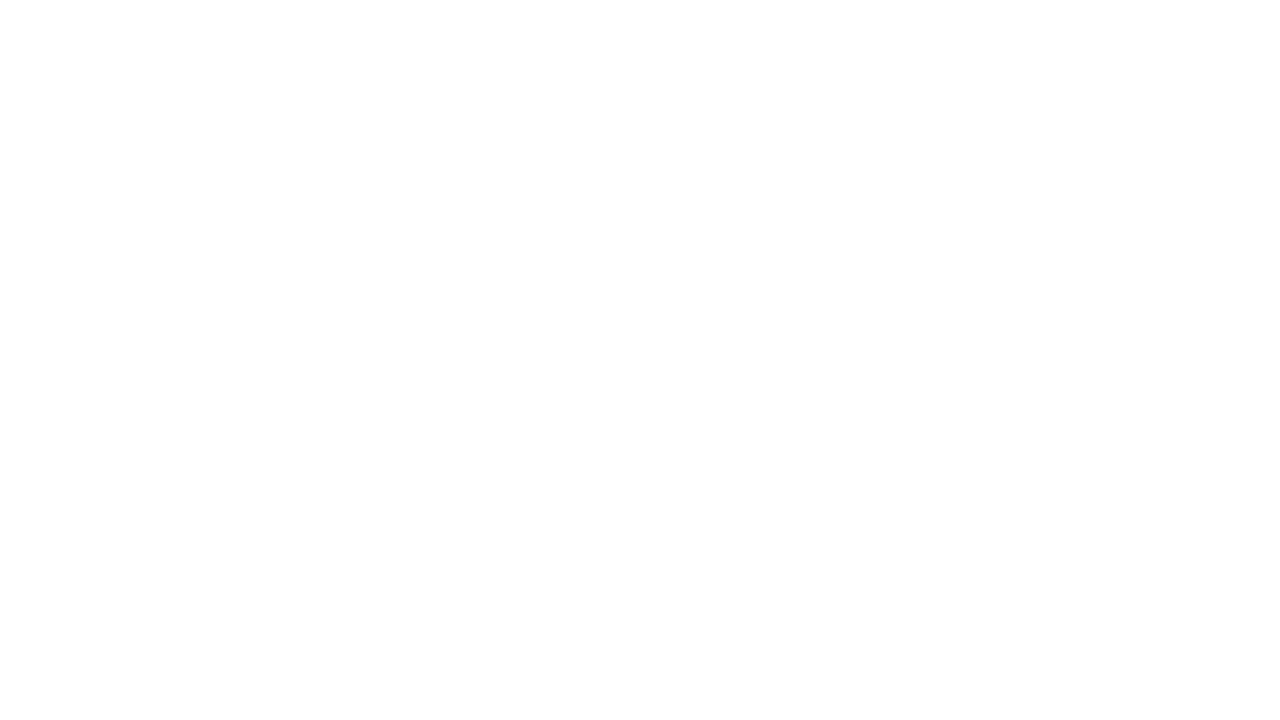

Navigated back from link 5
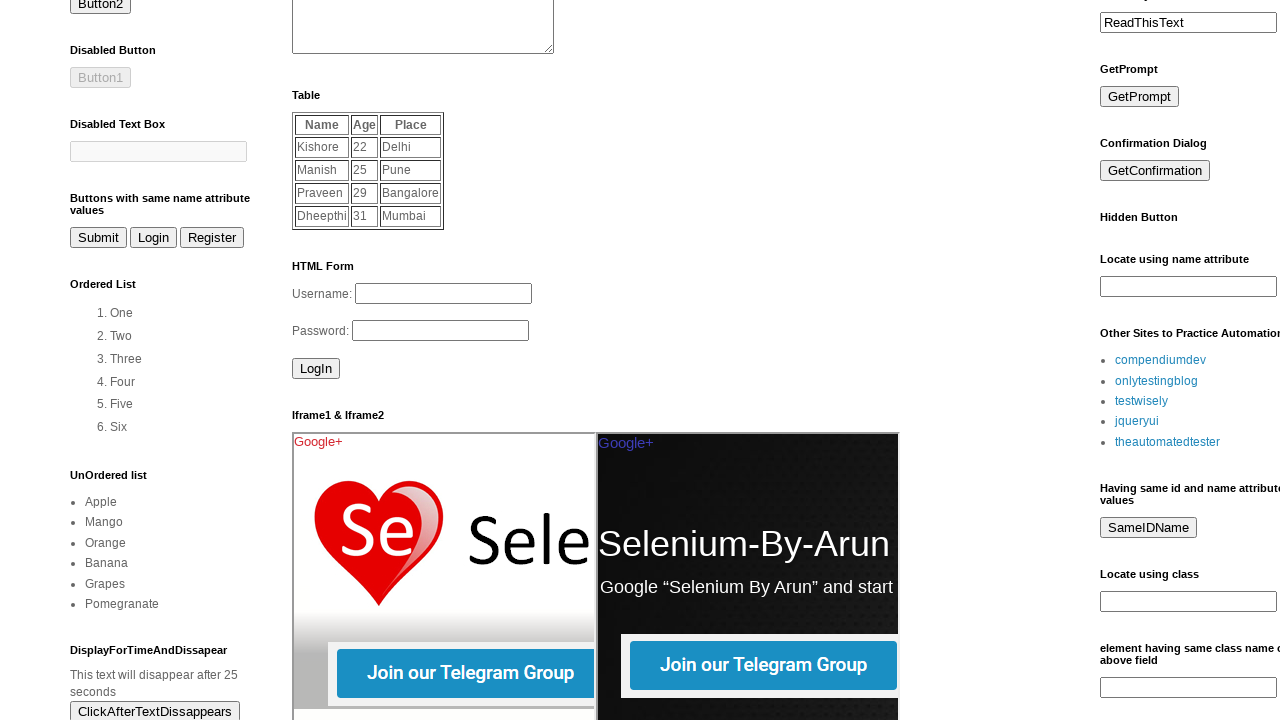

Waited for LinkList1 page to load after navigating back from link 5
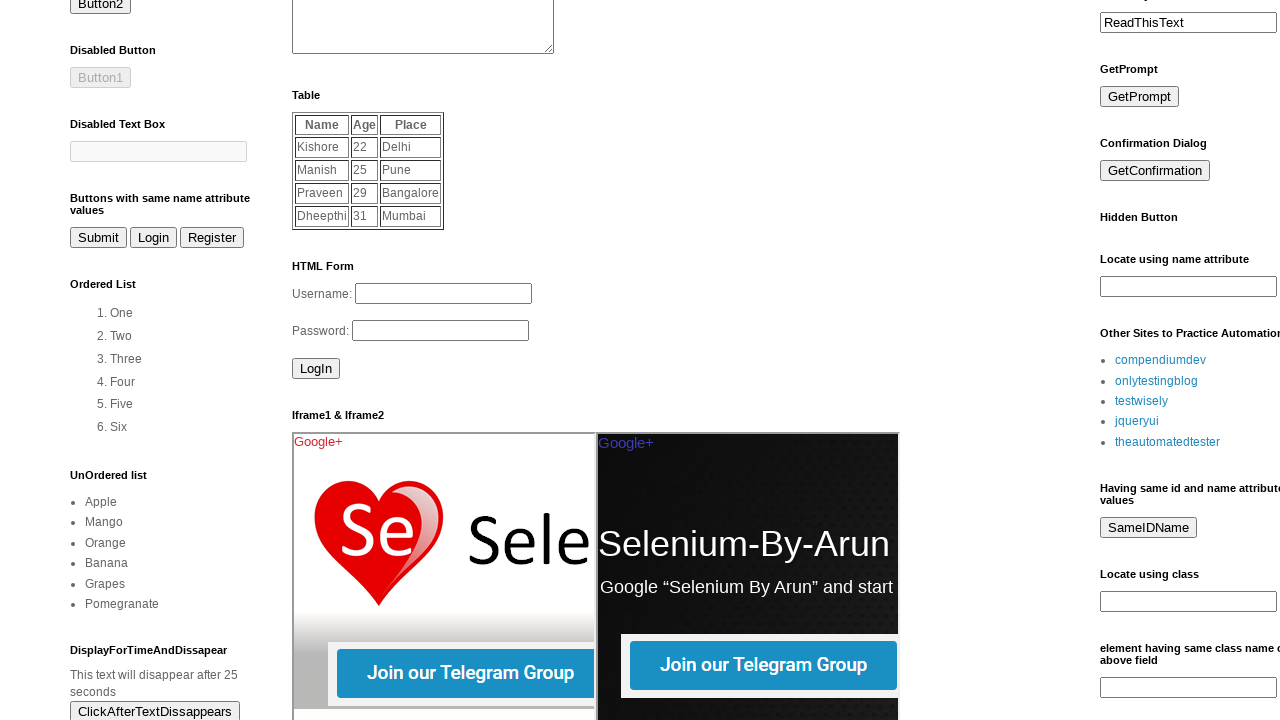

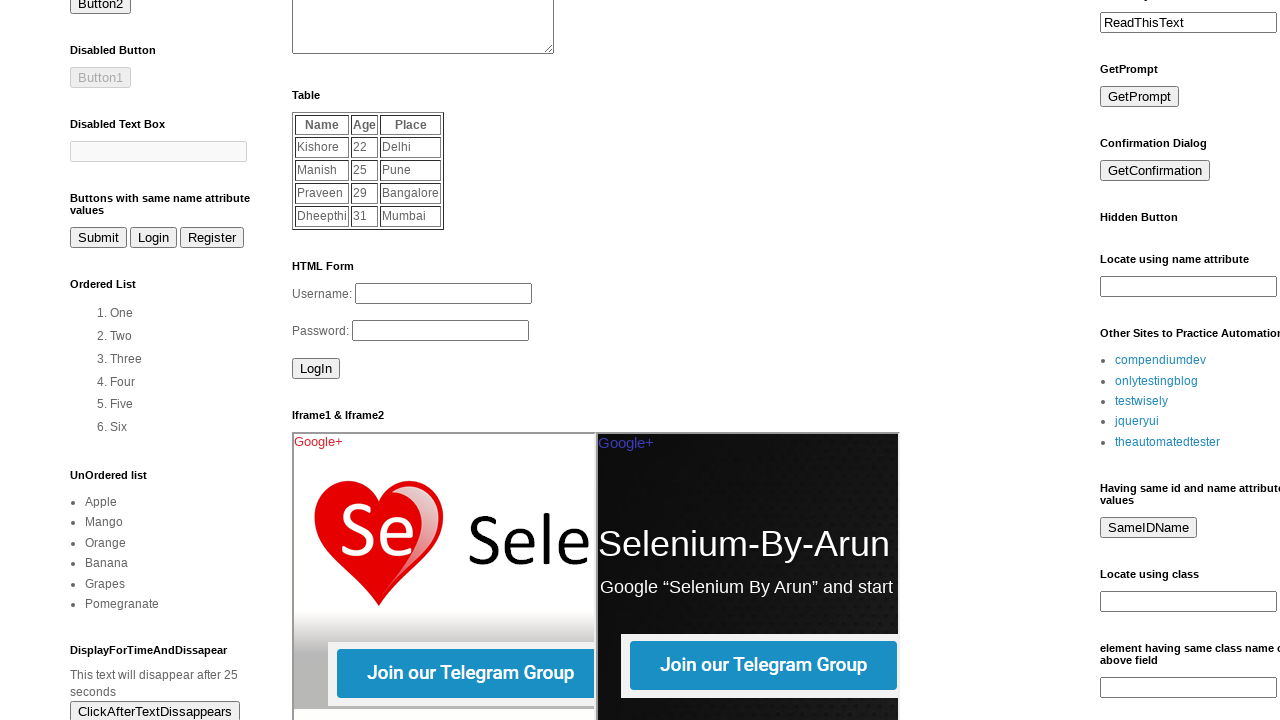